Tests the jQuery UI datepicker widget by switching to an iframe and entering a date value into the datepicker input field

Starting URL: https://jqueryui.com/datepicker/

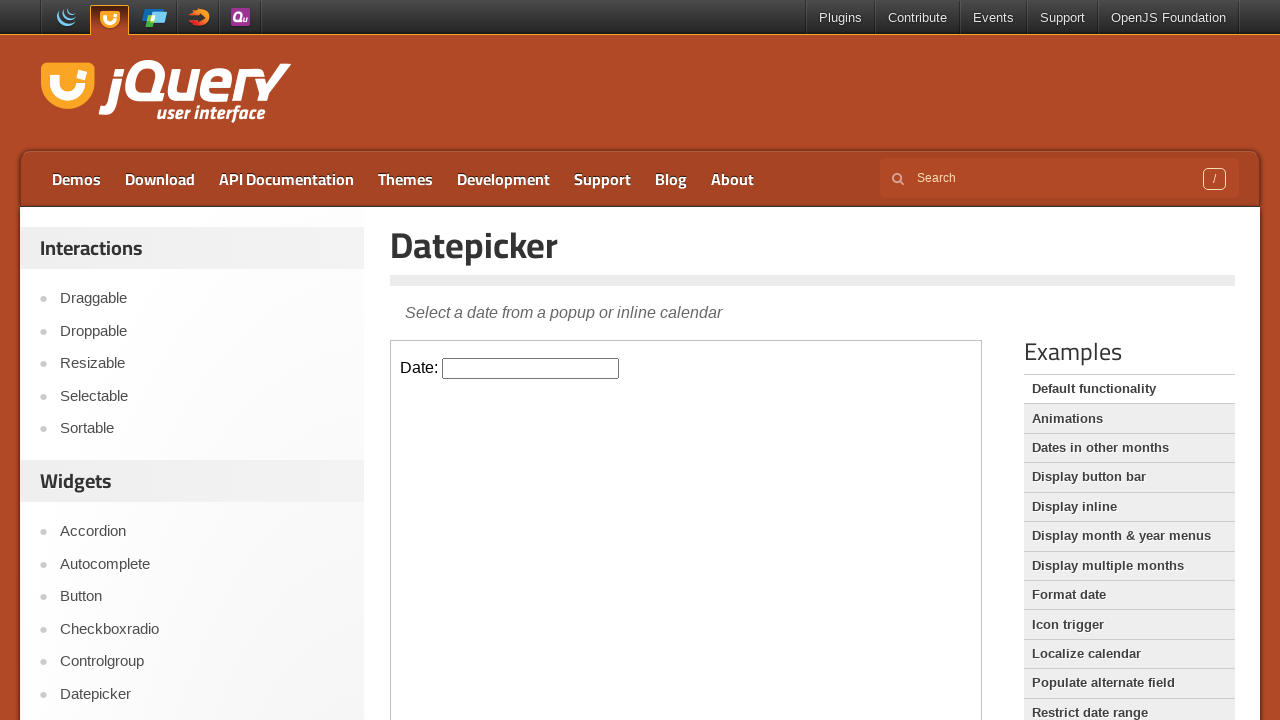

Located the first iframe containing the datepicker widget
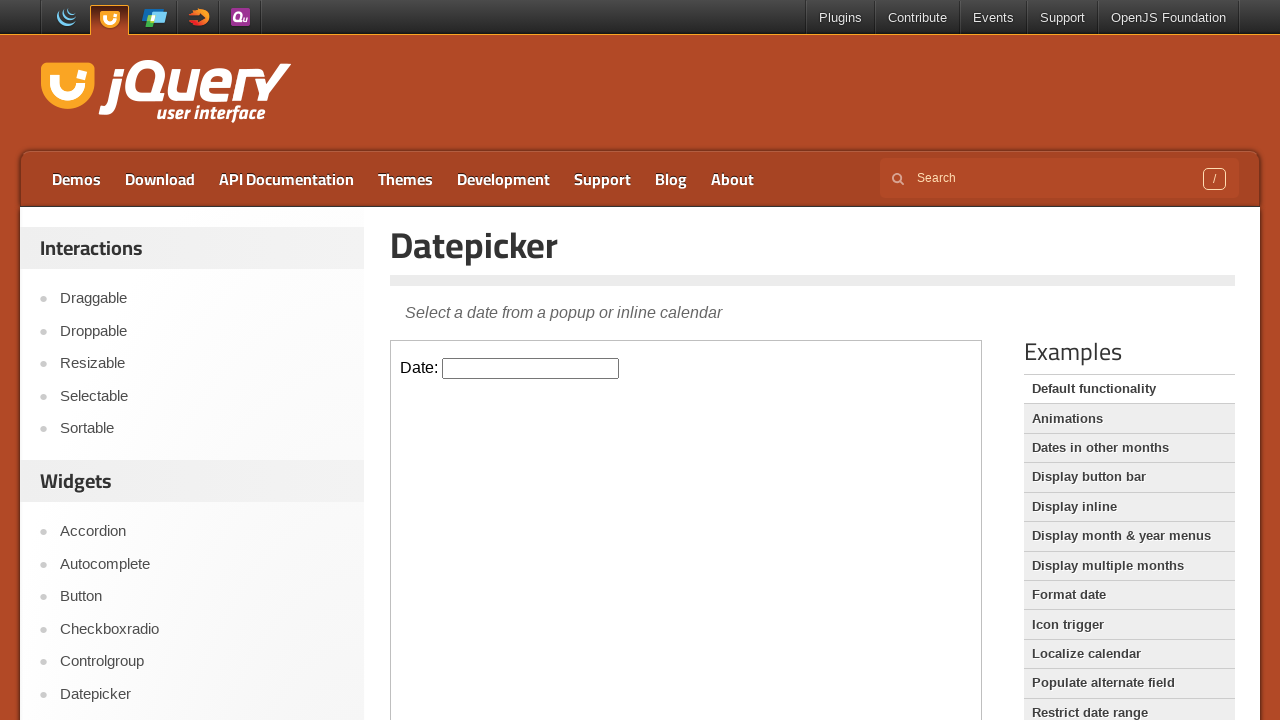

Entered date '03/15/2023' into the datepicker input field on iframe >> nth=0 >> internal:control=enter-frame >> #datepicker
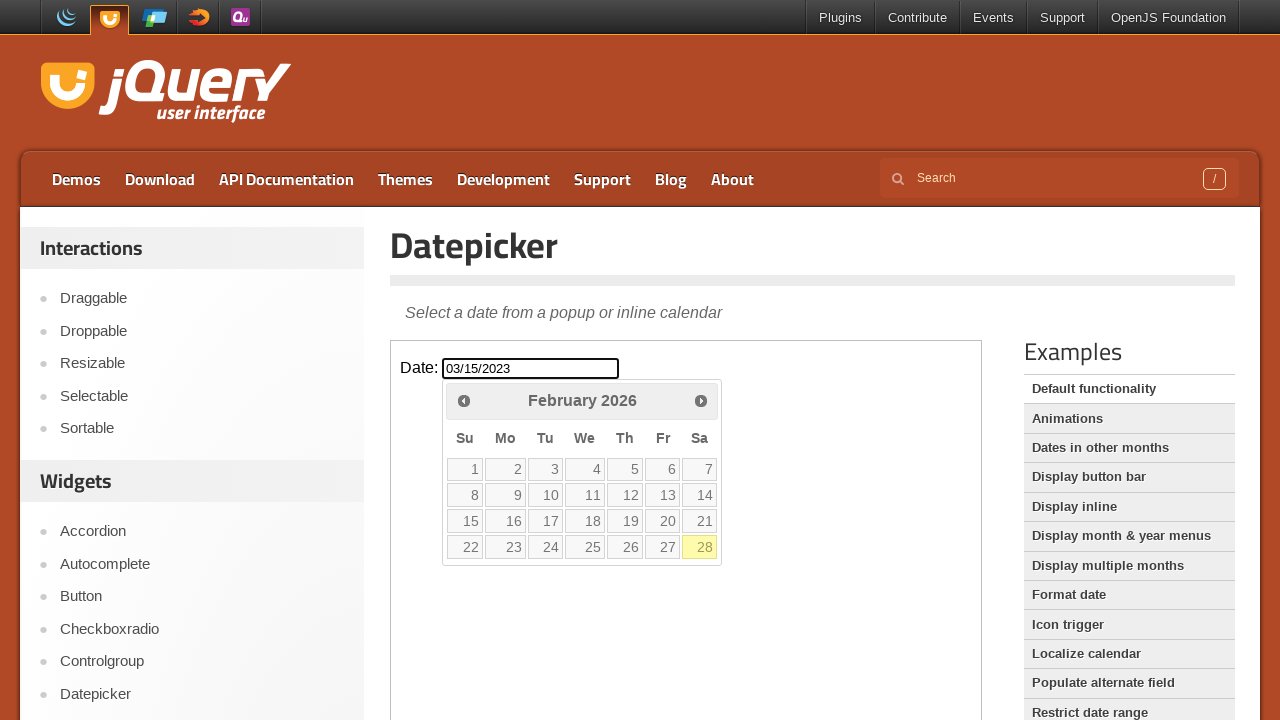

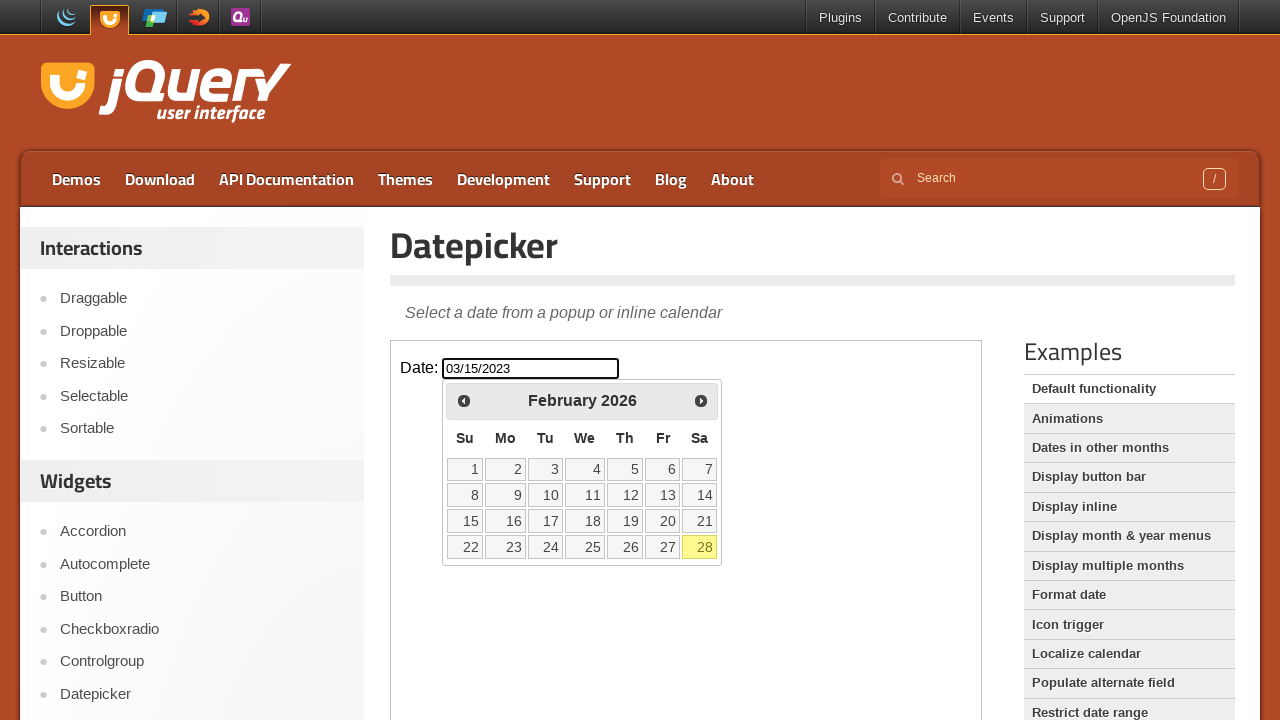